Navigates to Broken Images page and verifies images are present on the page

Starting URL: https://the-internet.herokuapp.com/

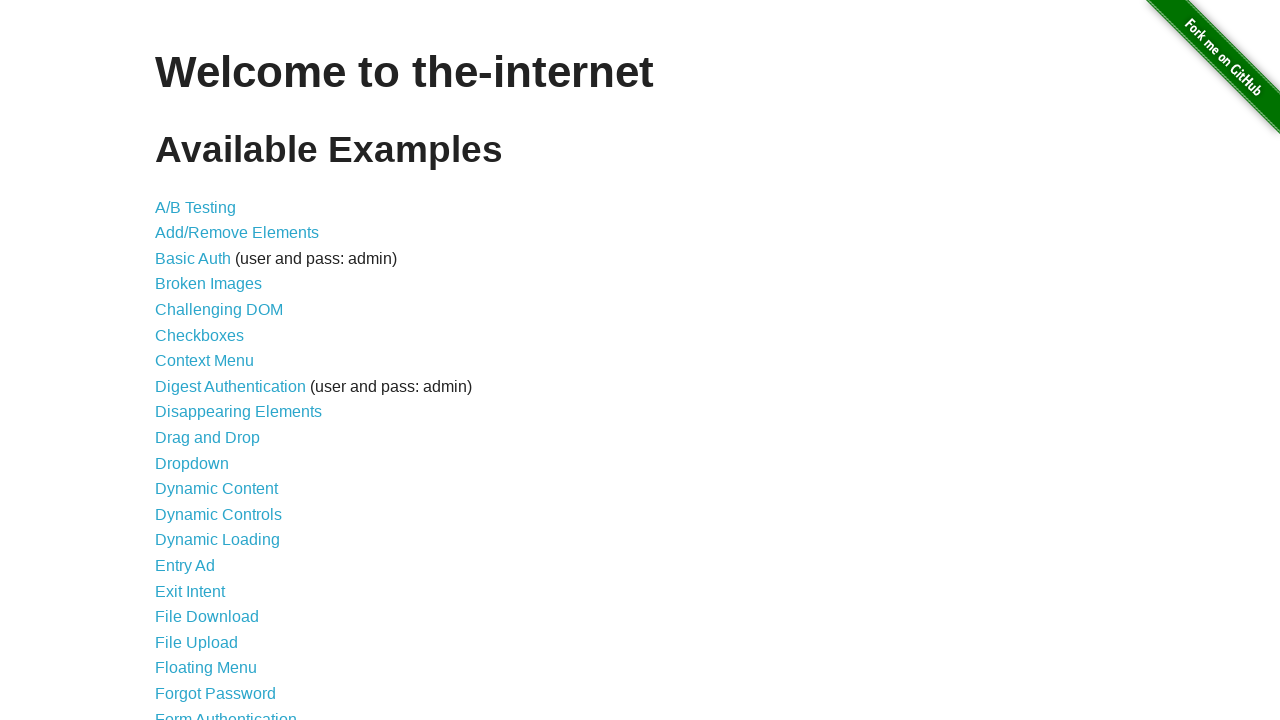

Clicked on Broken Images link at (208, 284) on a:text('Broken Images')
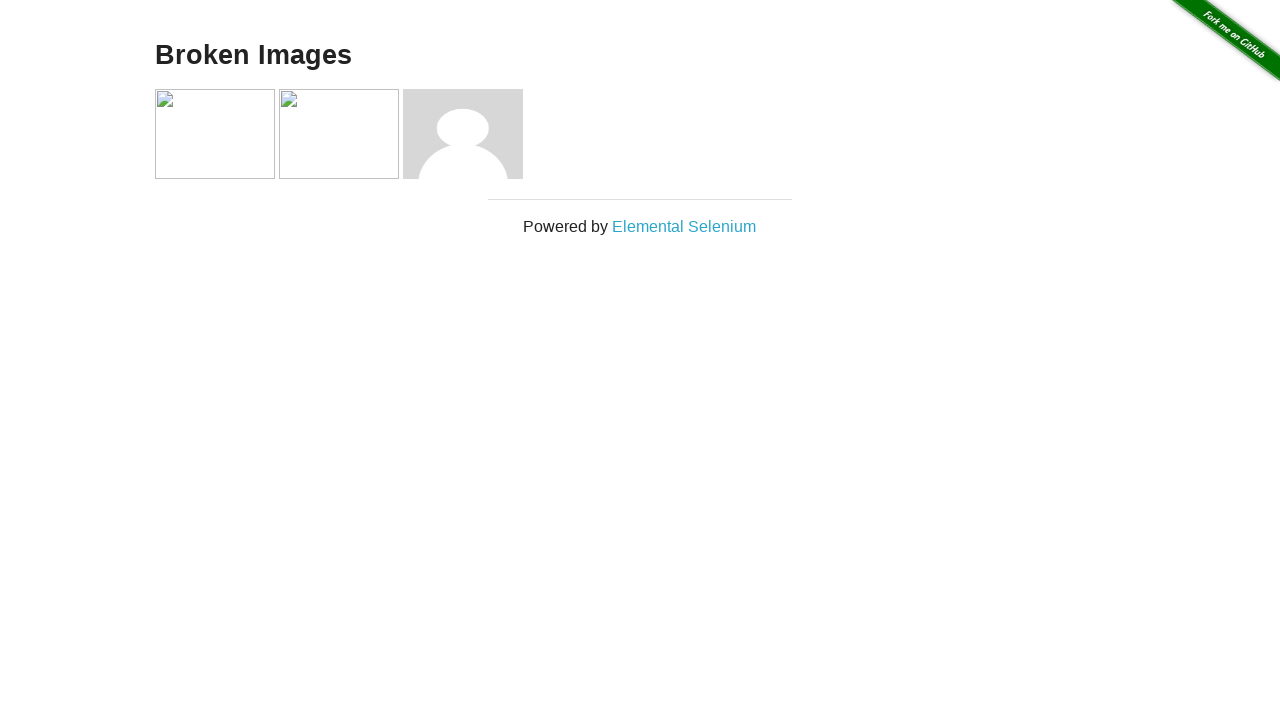

Waited for images to load on Broken Images page
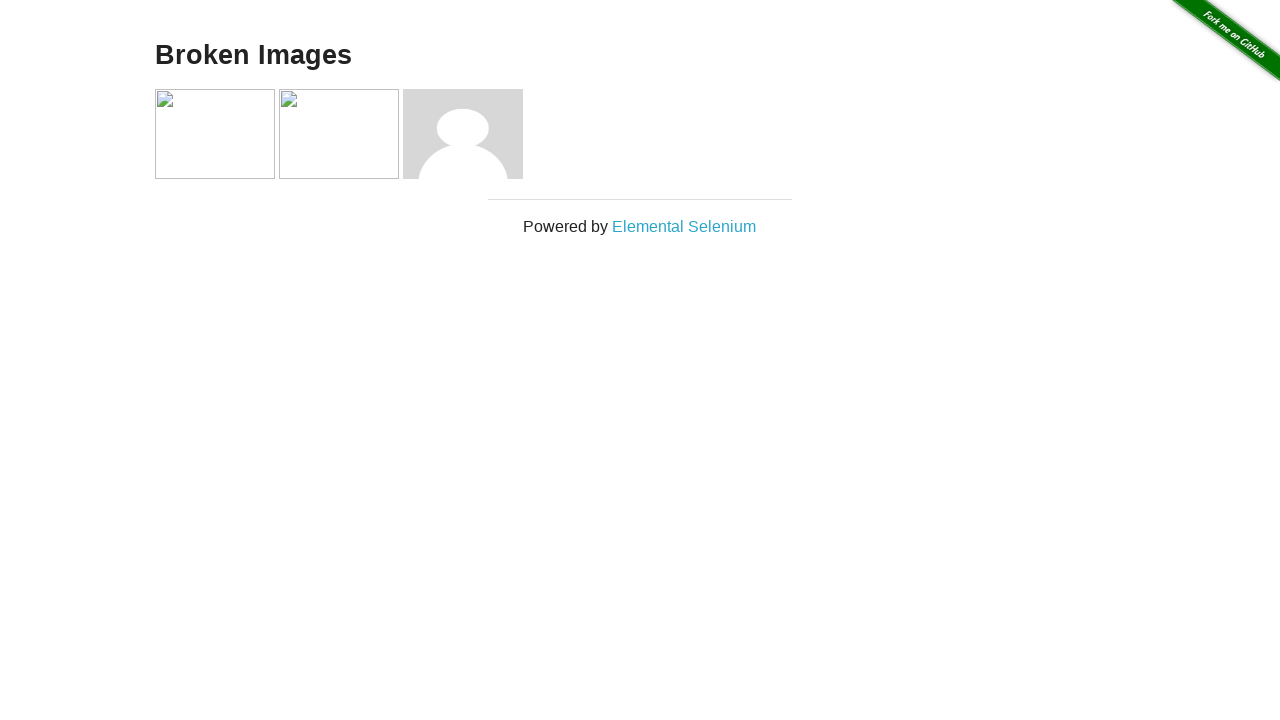

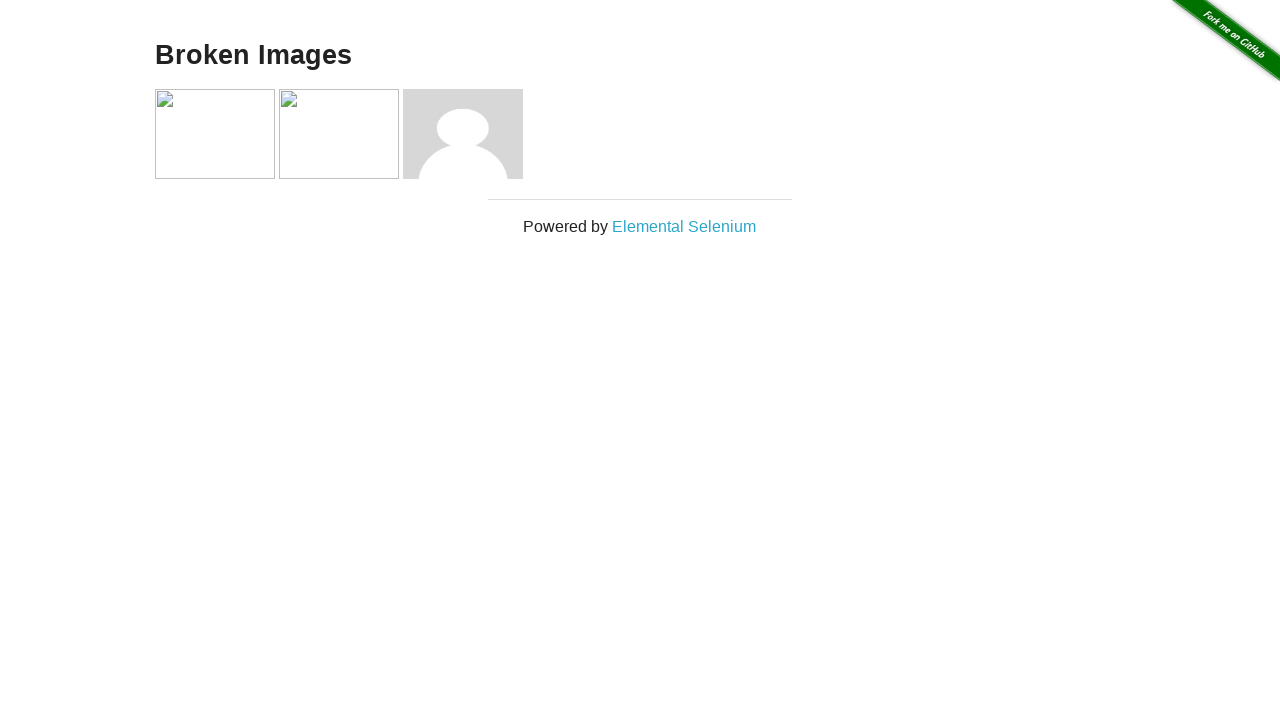